Tests filtering to display only completed todo items.

Starting URL: https://demo.playwright.dev/todomvc

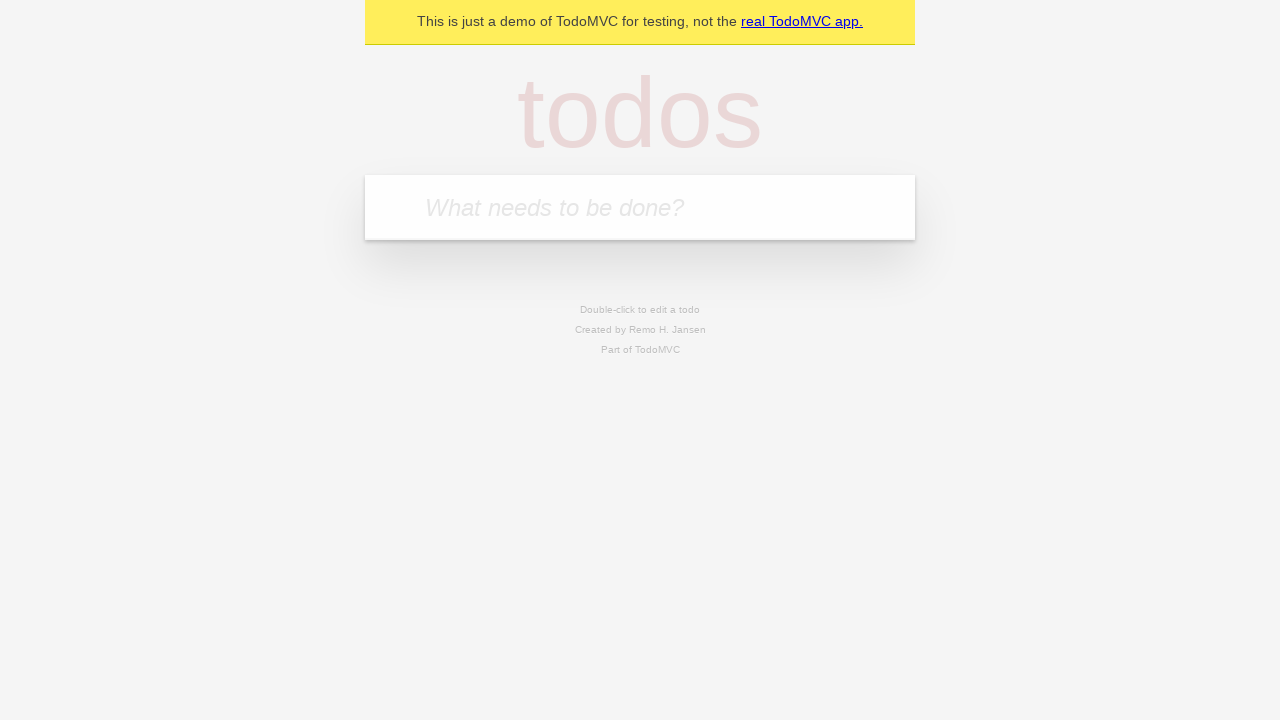

Filled todo input with 'buy some cheese' on internal:attr=[placeholder="What needs to be done?"i]
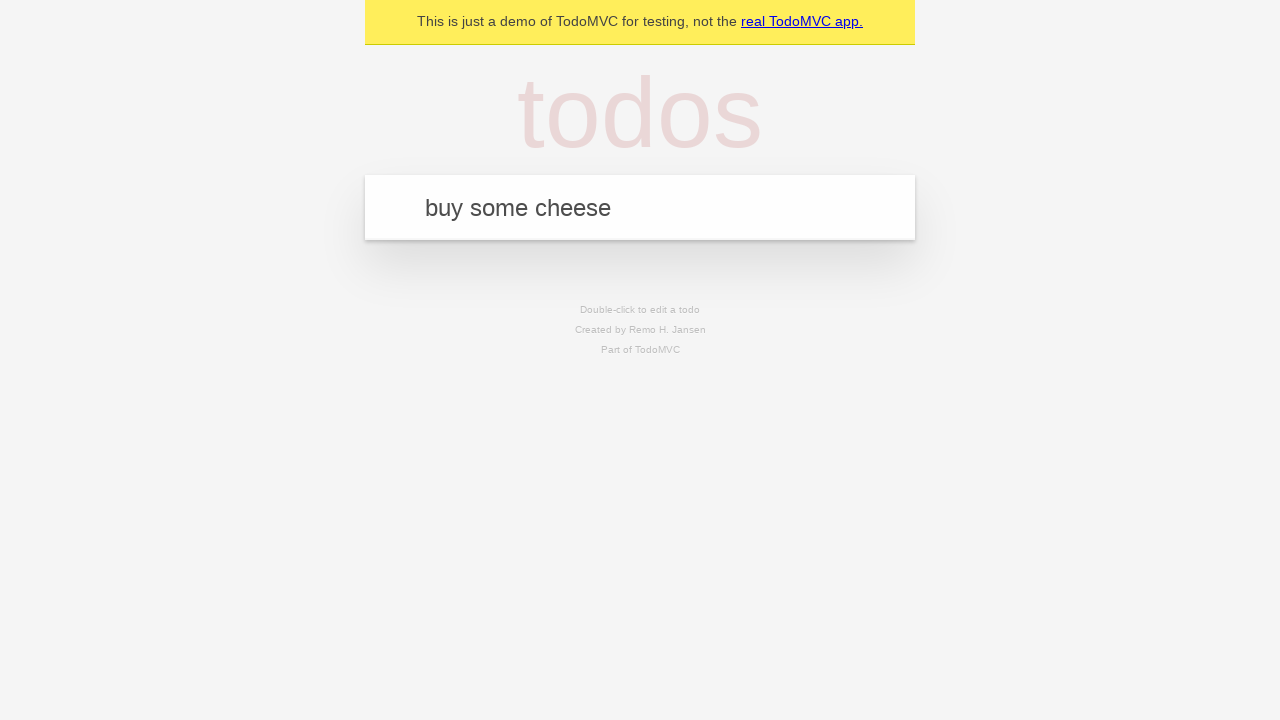

Pressed Enter to add first todo item on internal:attr=[placeholder="What needs to be done?"i]
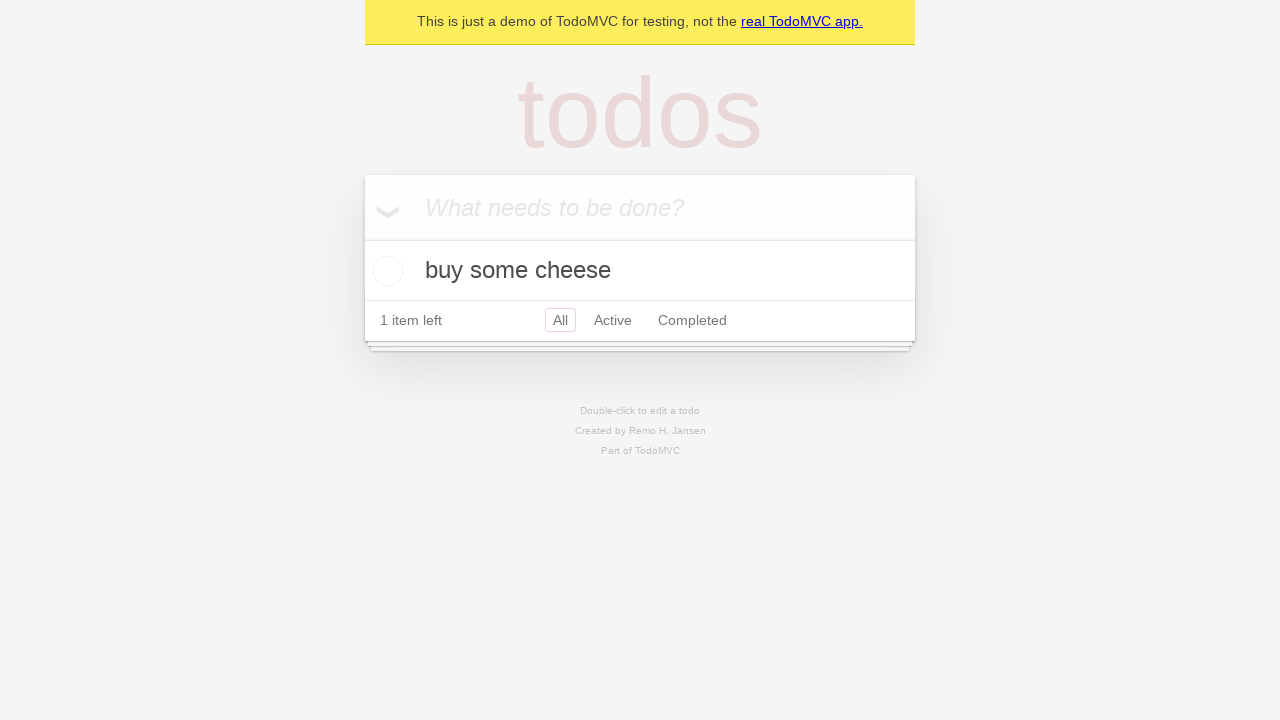

Filled todo input with 'feed the cat' on internal:attr=[placeholder="What needs to be done?"i]
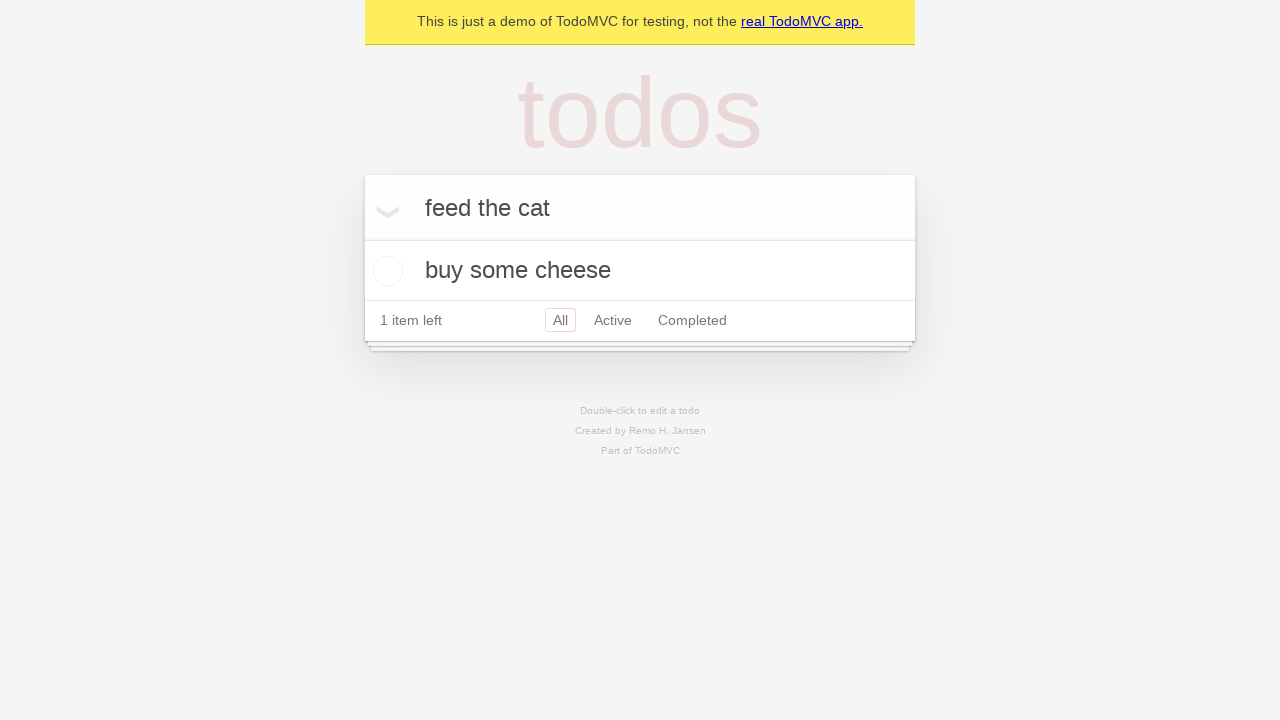

Pressed Enter to add second todo item on internal:attr=[placeholder="What needs to be done?"i]
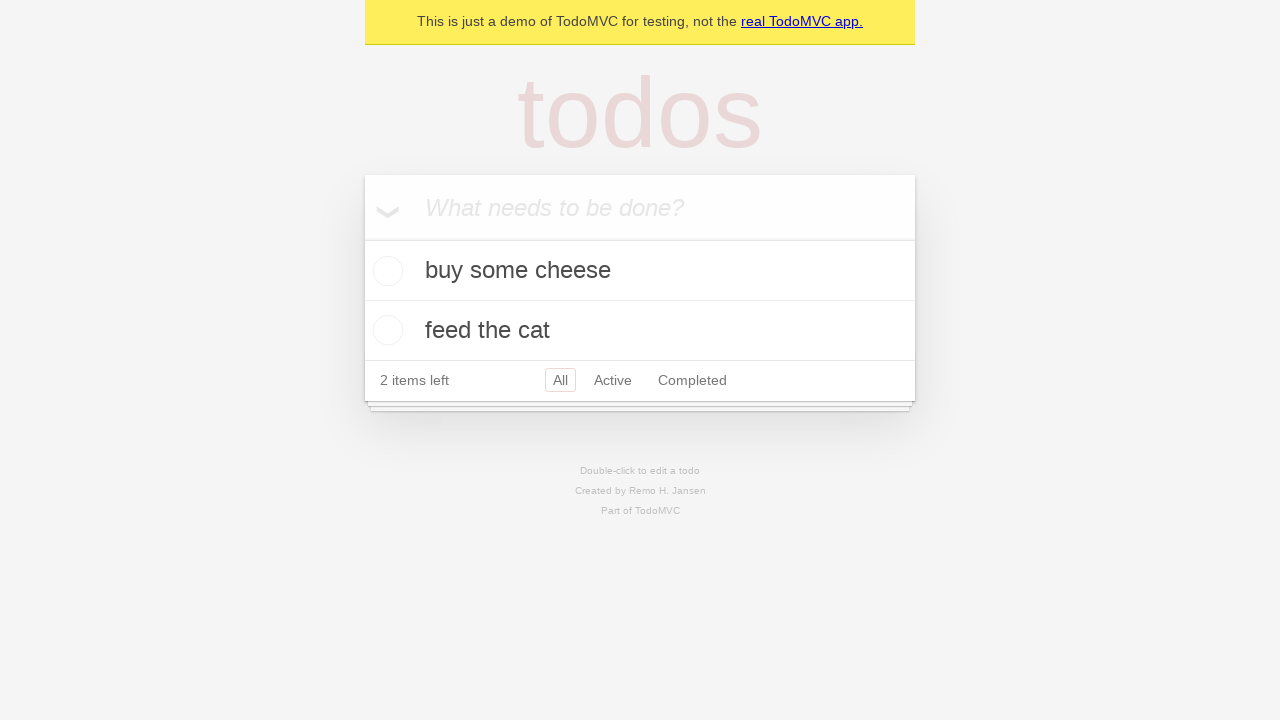

Filled todo input with 'book a doctors appointment' on internal:attr=[placeholder="What needs to be done?"i]
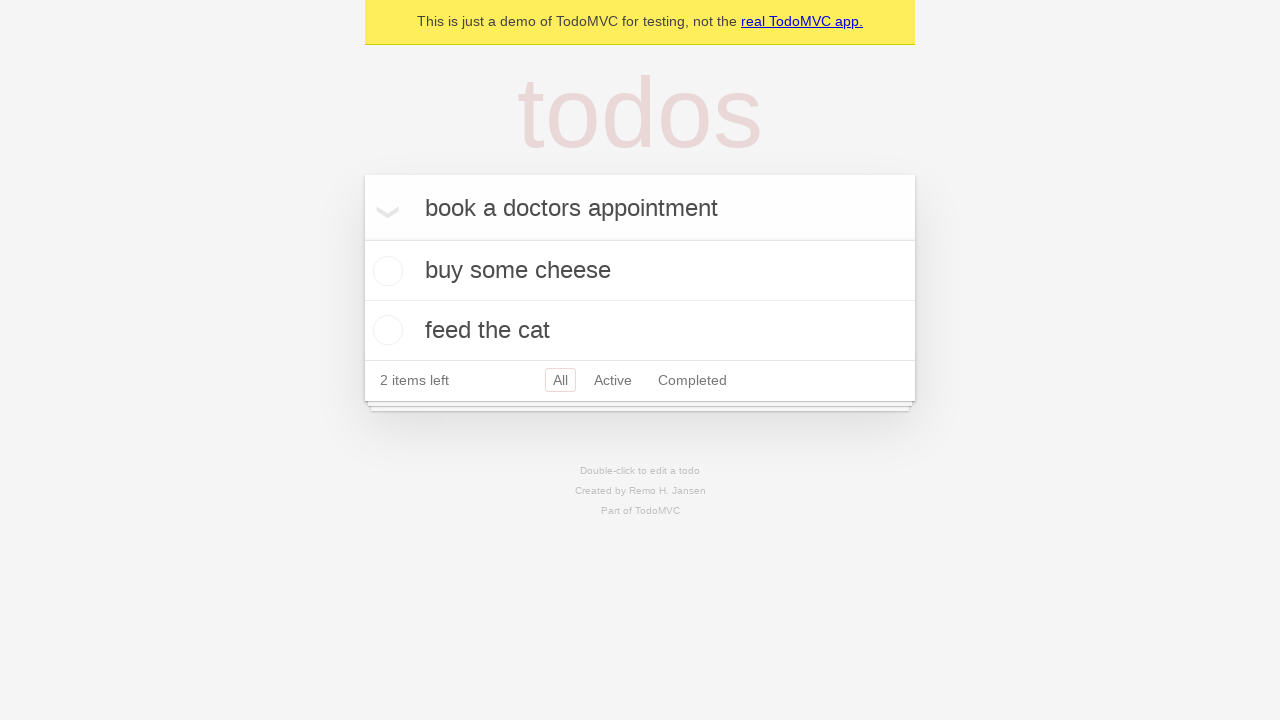

Pressed Enter to add third todo item on internal:attr=[placeholder="What needs to be done?"i]
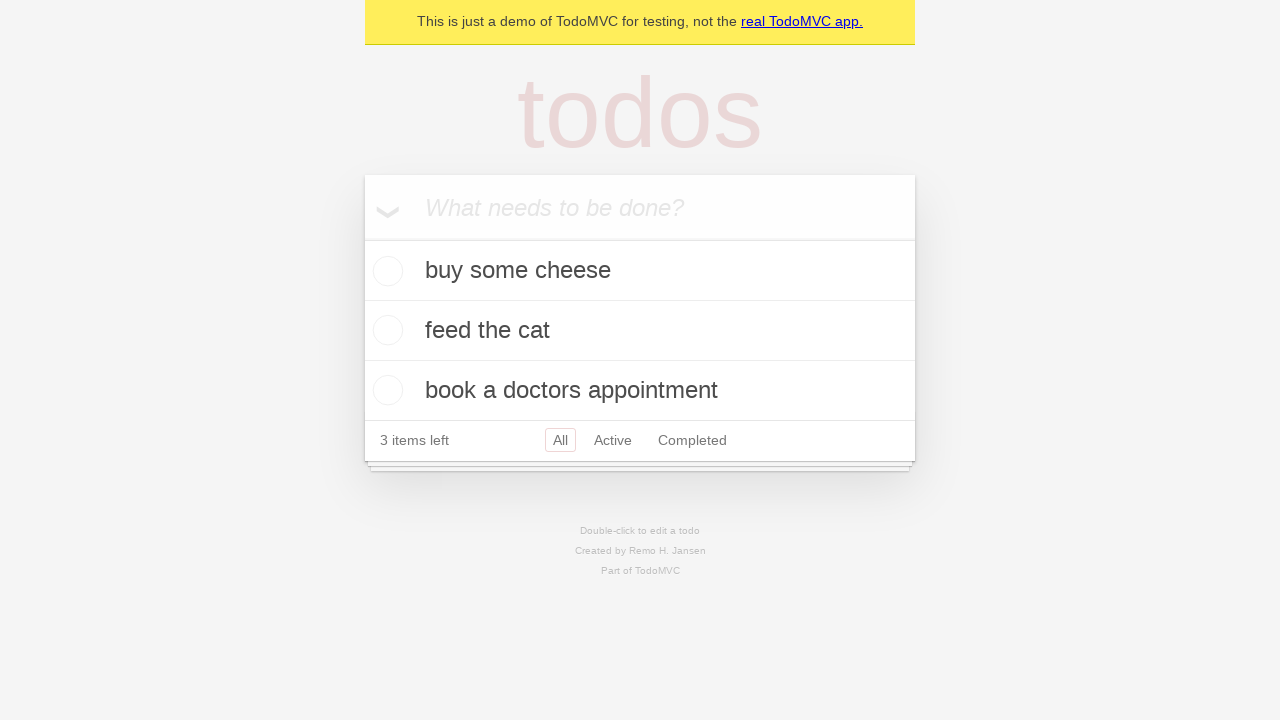

Checked the second todo item to mark it as completed at (385, 330) on internal:testid=[data-testid="todo-item"s] >> nth=1 >> internal:role=checkbox
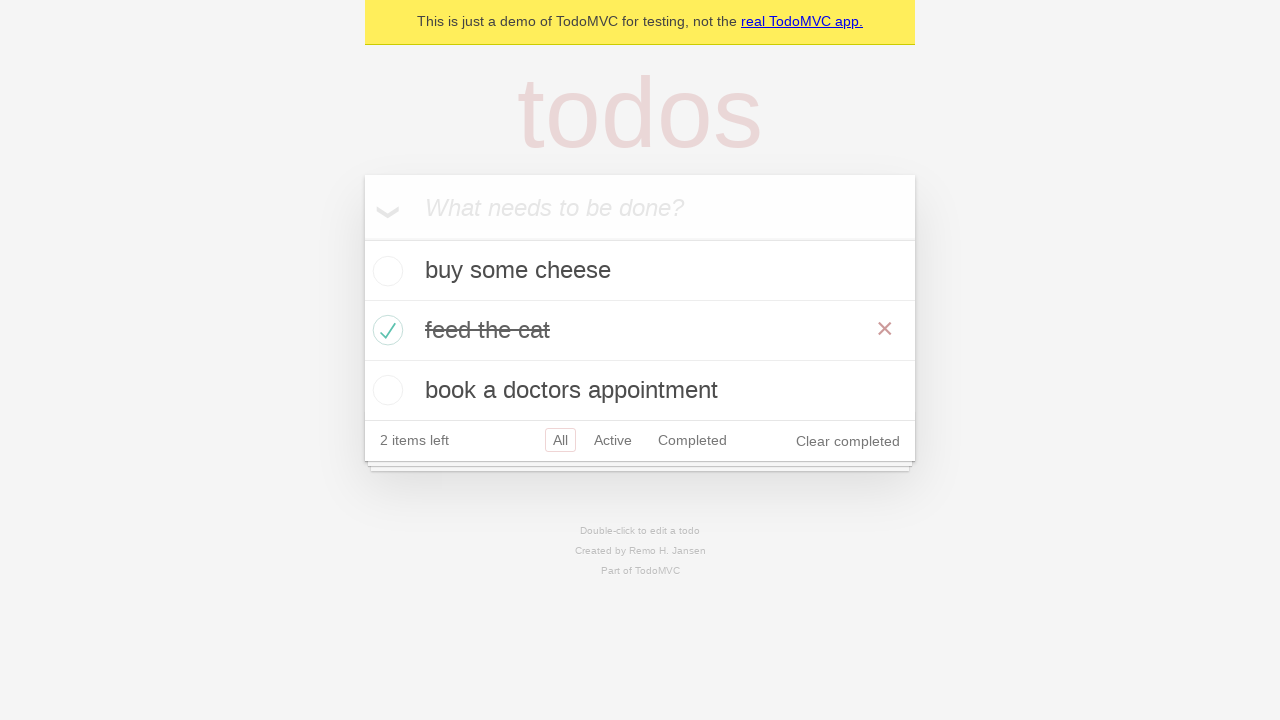

Clicked 'Completed' filter to display only completed items at (692, 440) on internal:role=link[name="Completed"i]
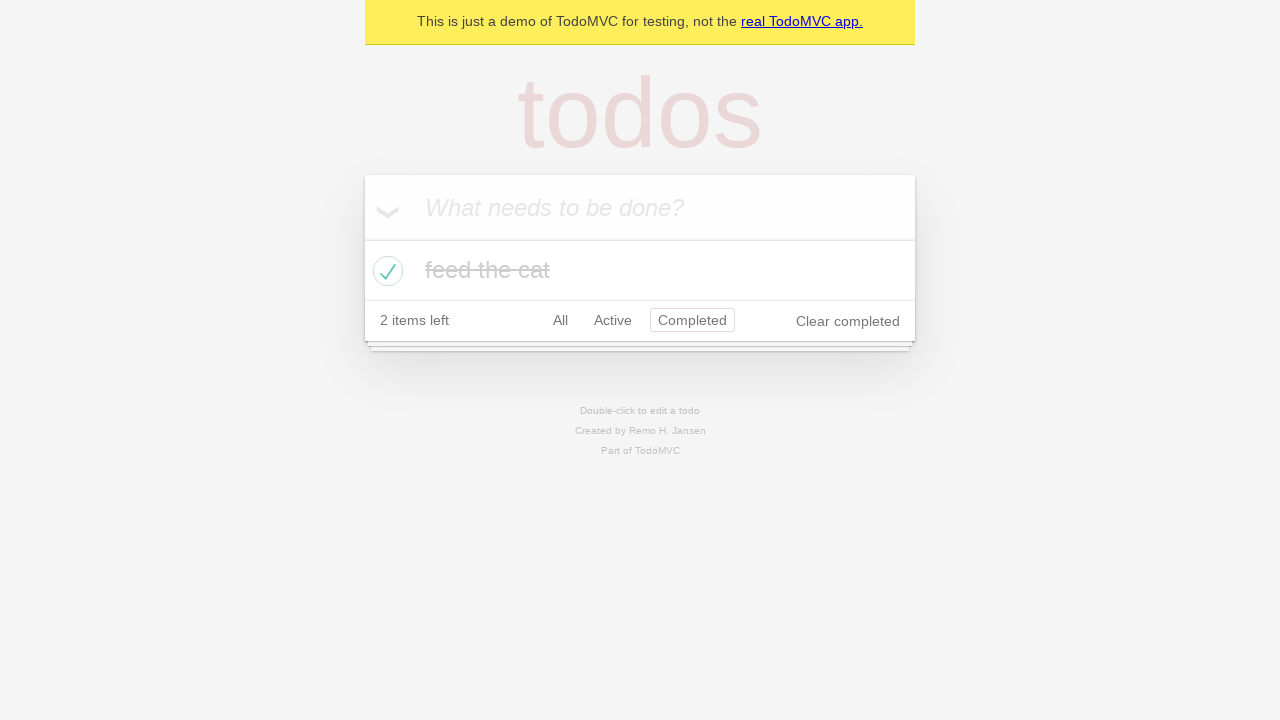

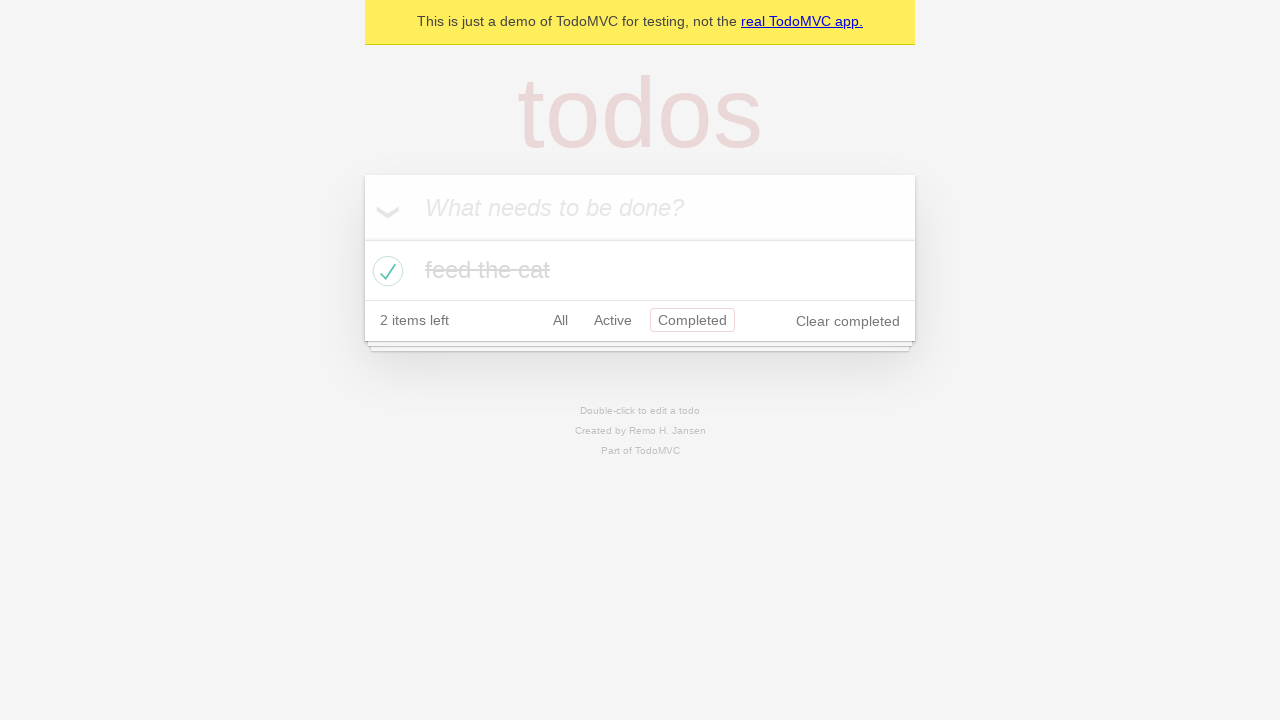